Tests the load delay functionality on UI Testing Playground by navigating to the load delay page and verifying that a button appears after the page loads.

Starting URL: http://uitestingplayground.com/

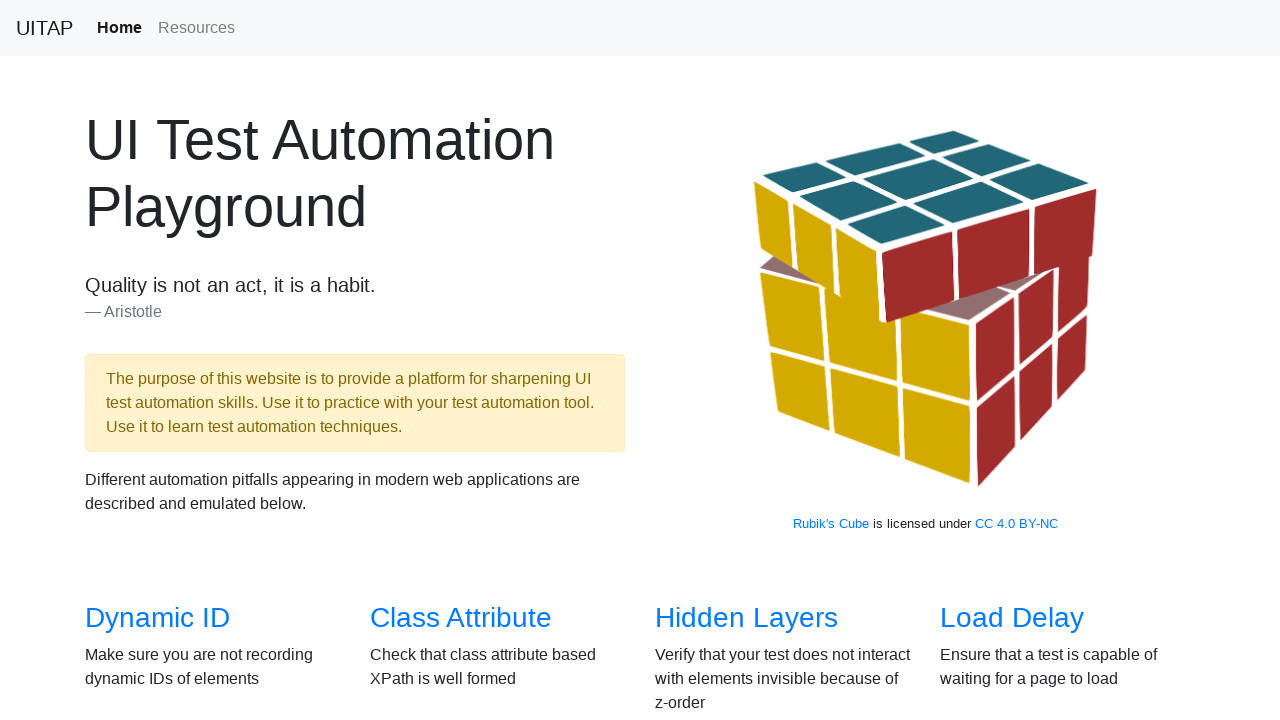

Clicked on the Load Delay link to navigate to load delay test page at (1012, 618) on a[href='/loaddelay']
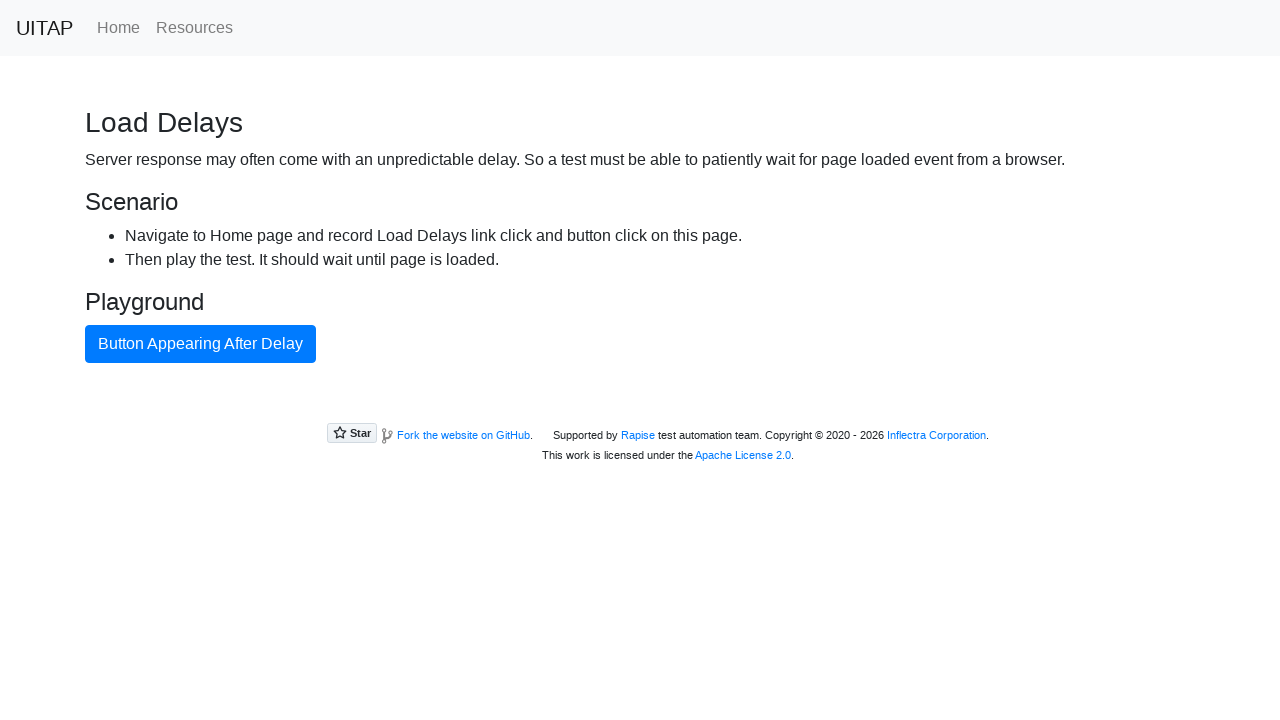

Button appeared after page load delay - test verified
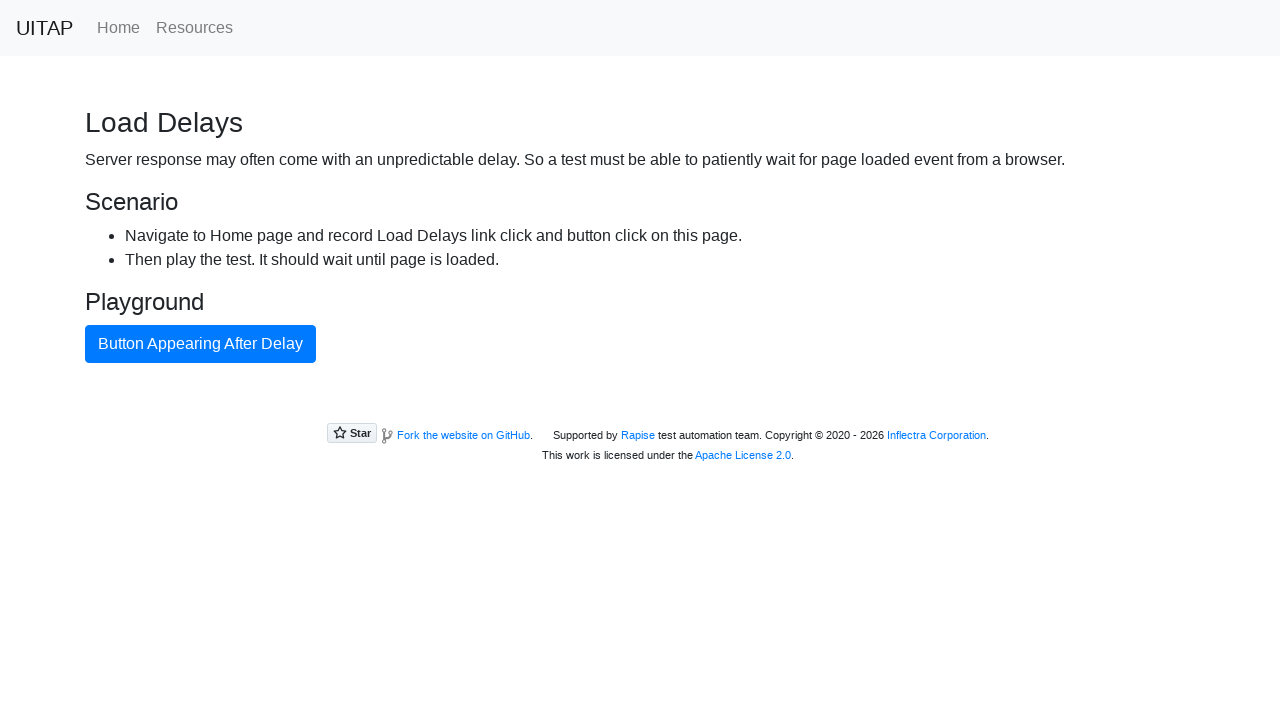

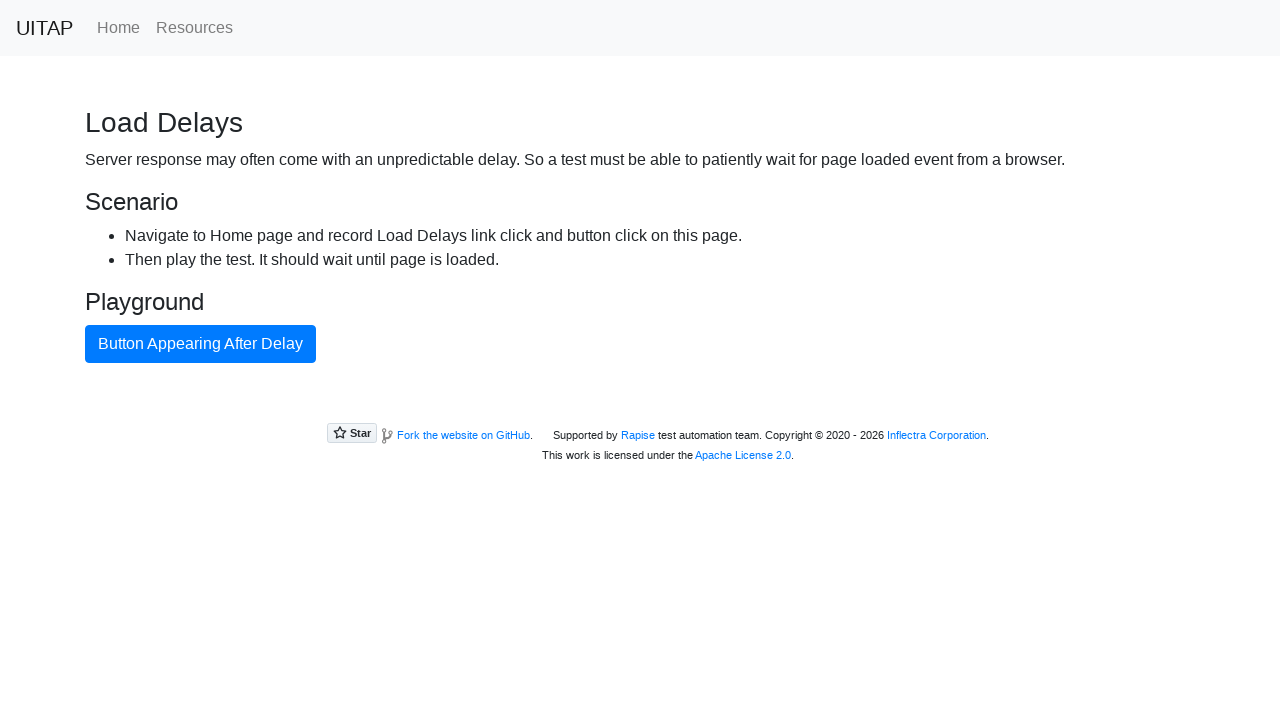